Tests dropdown selection functionality by scrolling to a dropdown element and selecting an option from it

Starting URL: https://ultimateqa.com/simple-html-elements-for-automation/

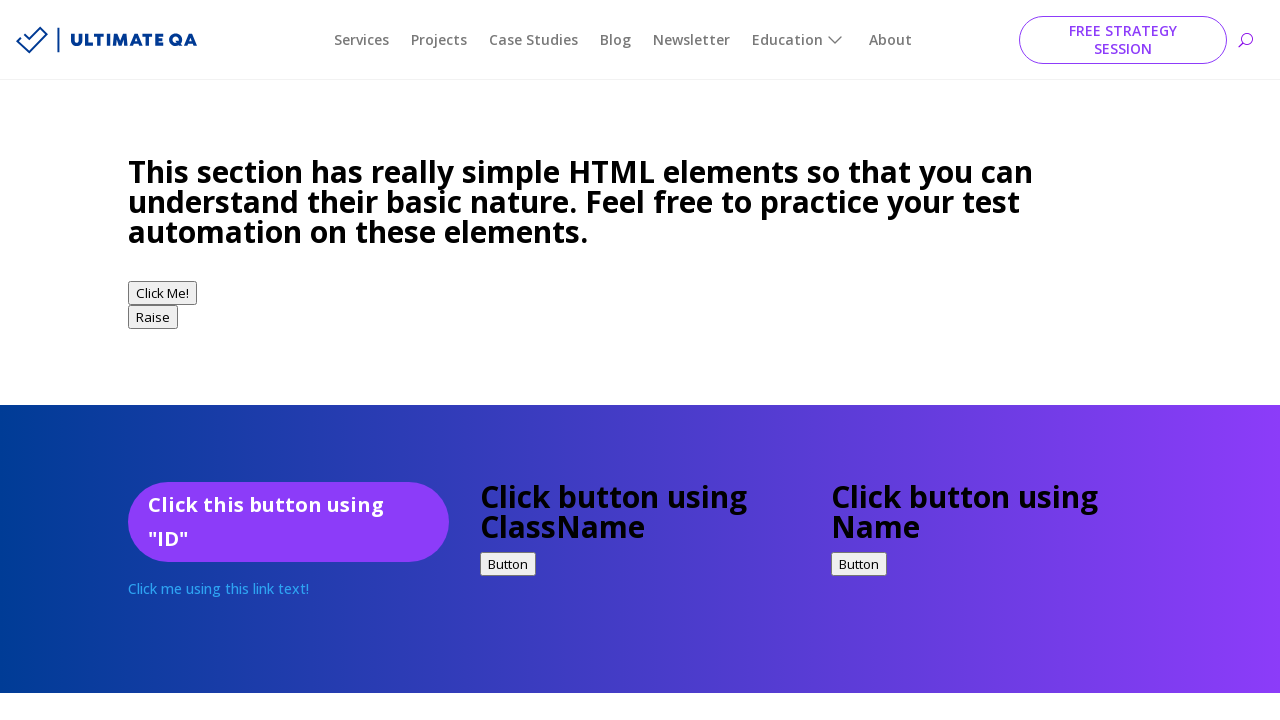

Scrolled to dropdown heading element
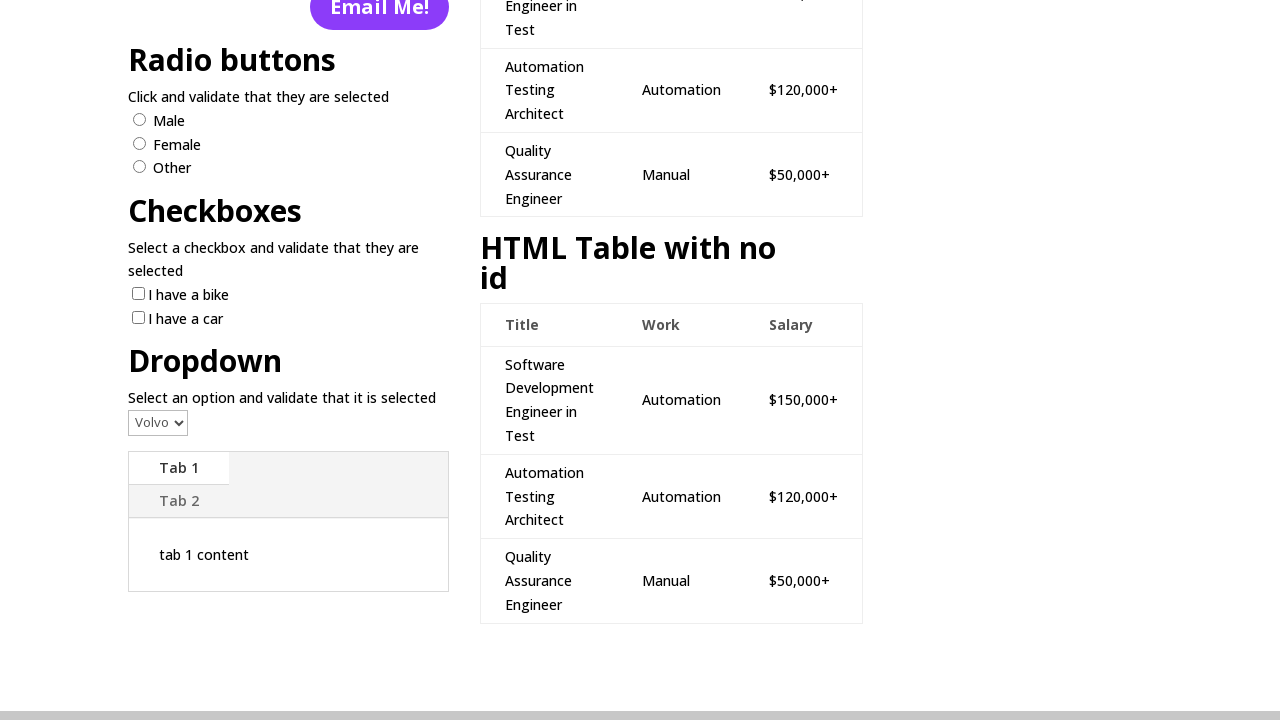

Selected 'Audi' option from dropdown on //*[@id="post-909"]/div/div[1]/div/div[3]/div/div[1]/div[9]/div/div/div/select
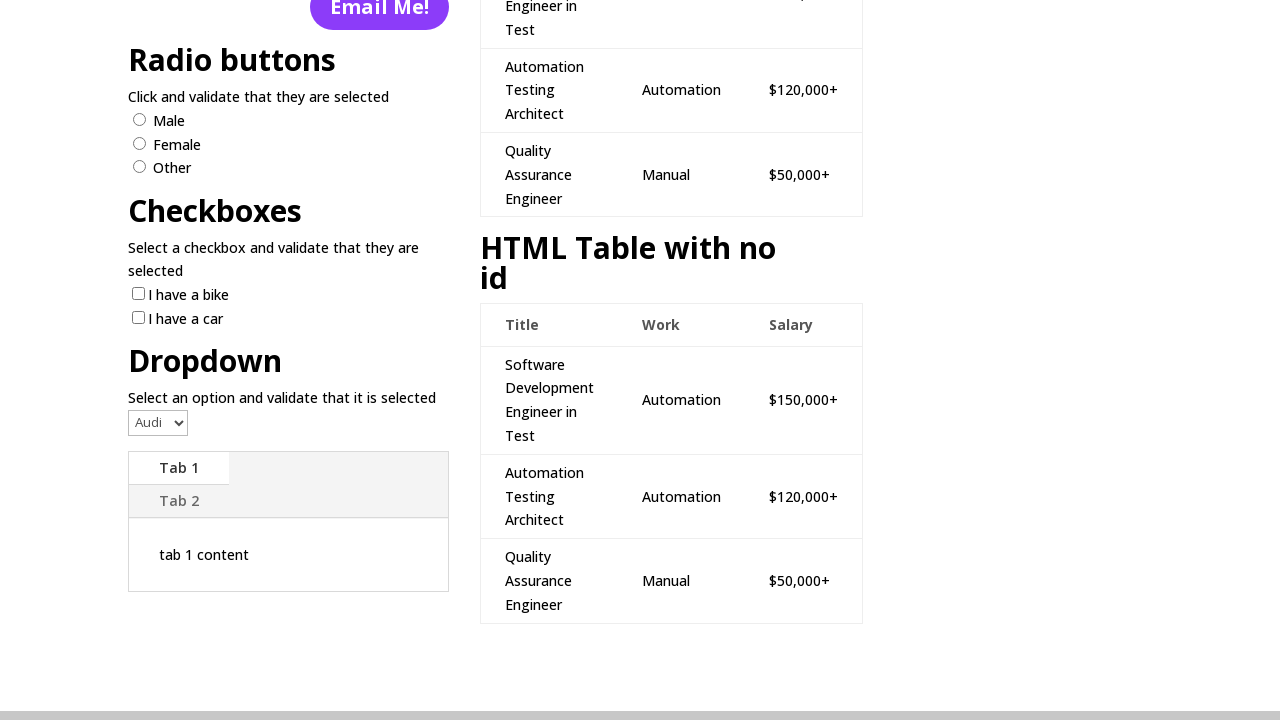

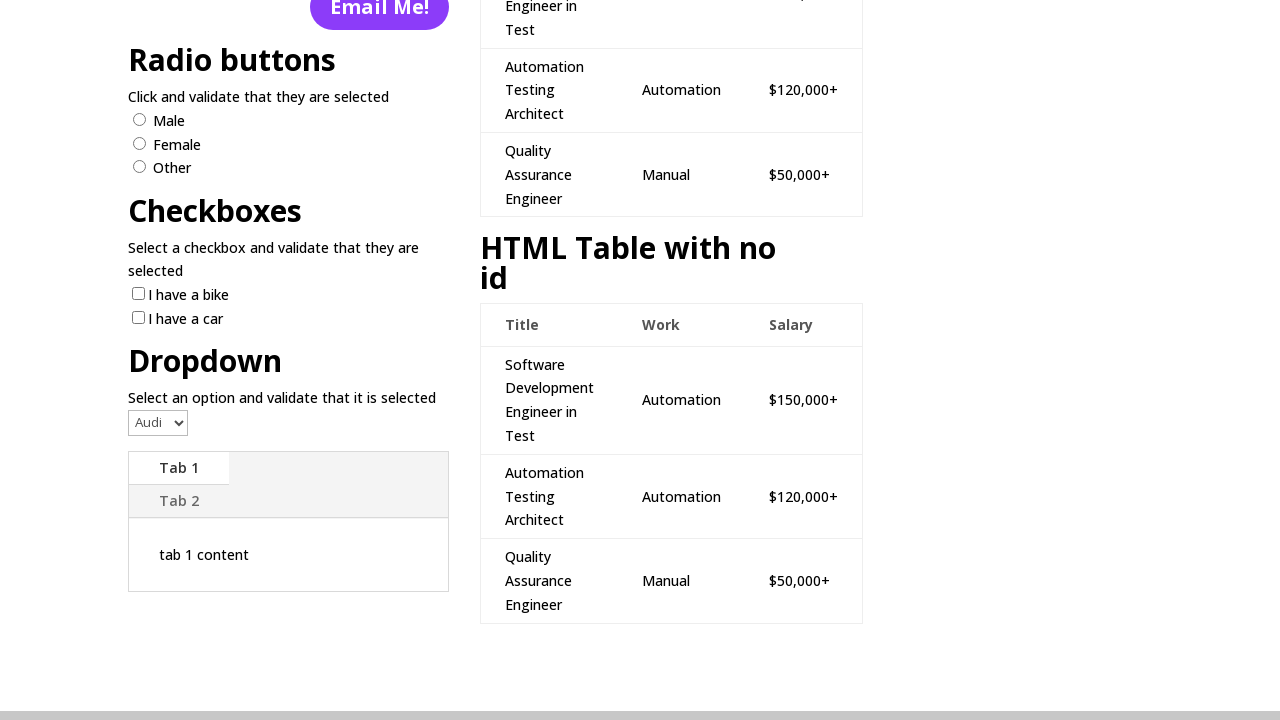